Tests multiple window handling by clicking a link that opens a new window, switching to the child window, verifying it loaded, then switching back to the parent window.

Starting URL: https://rahulshettyacademy.com/seleniumPractise/#/

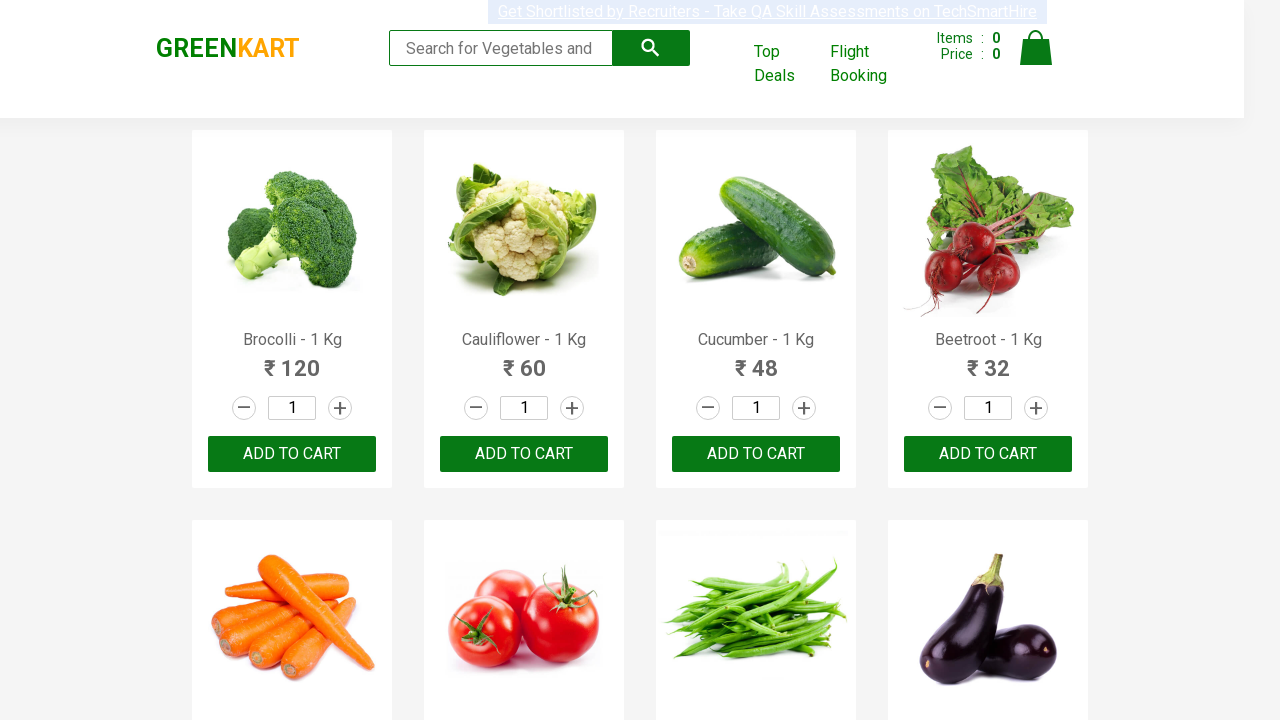

Clicked Flight Booking link to open new window at (876, 64) on xpath=//a[text()='Flight Booking']
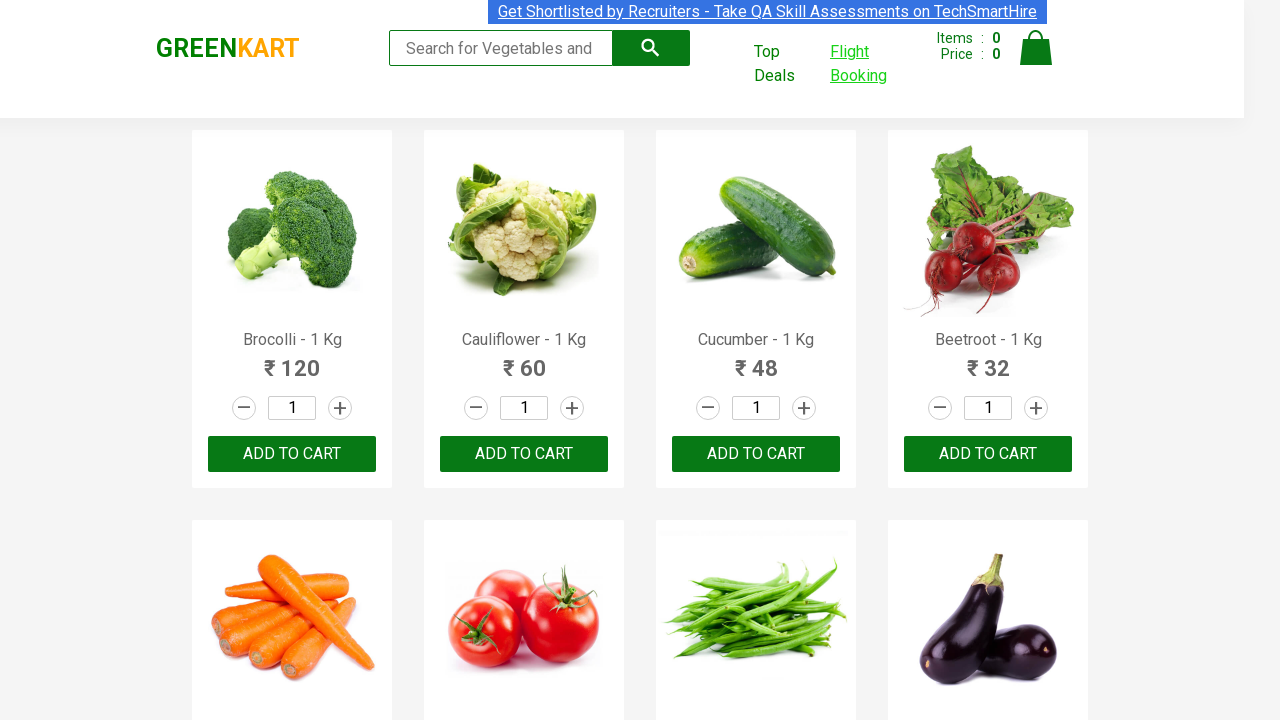

Captured new child window/page object
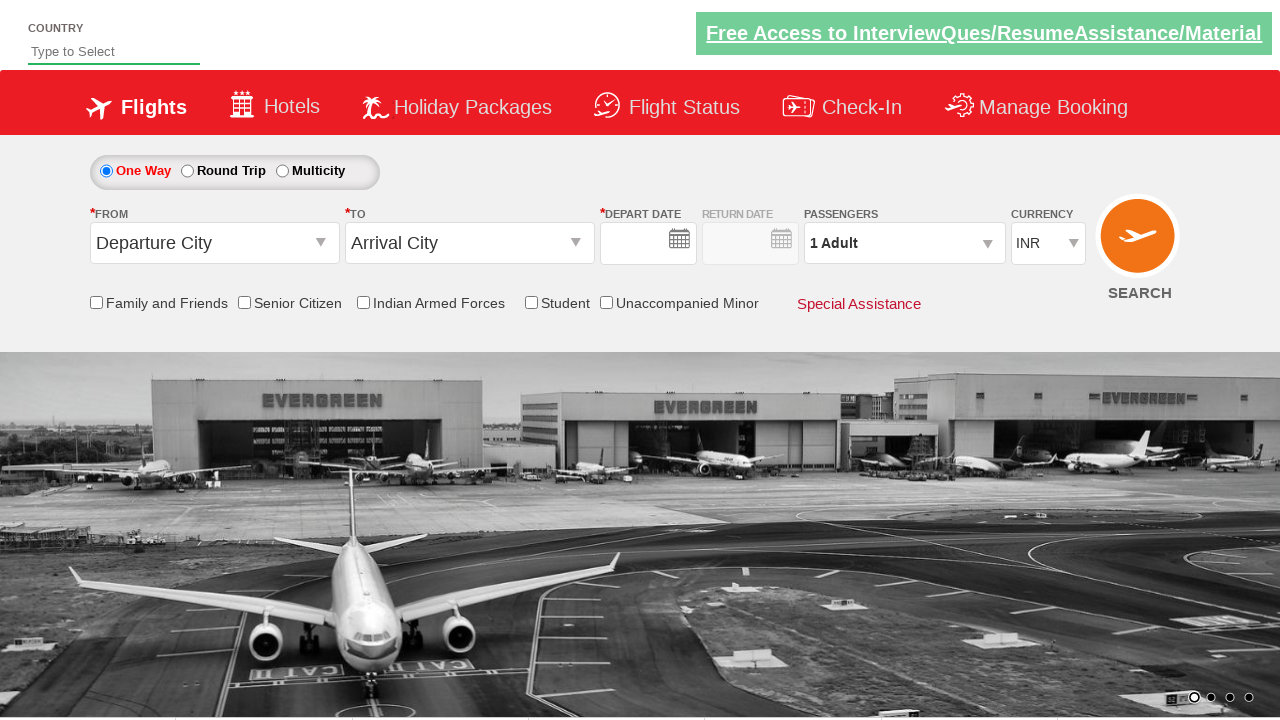

Child page load state completed
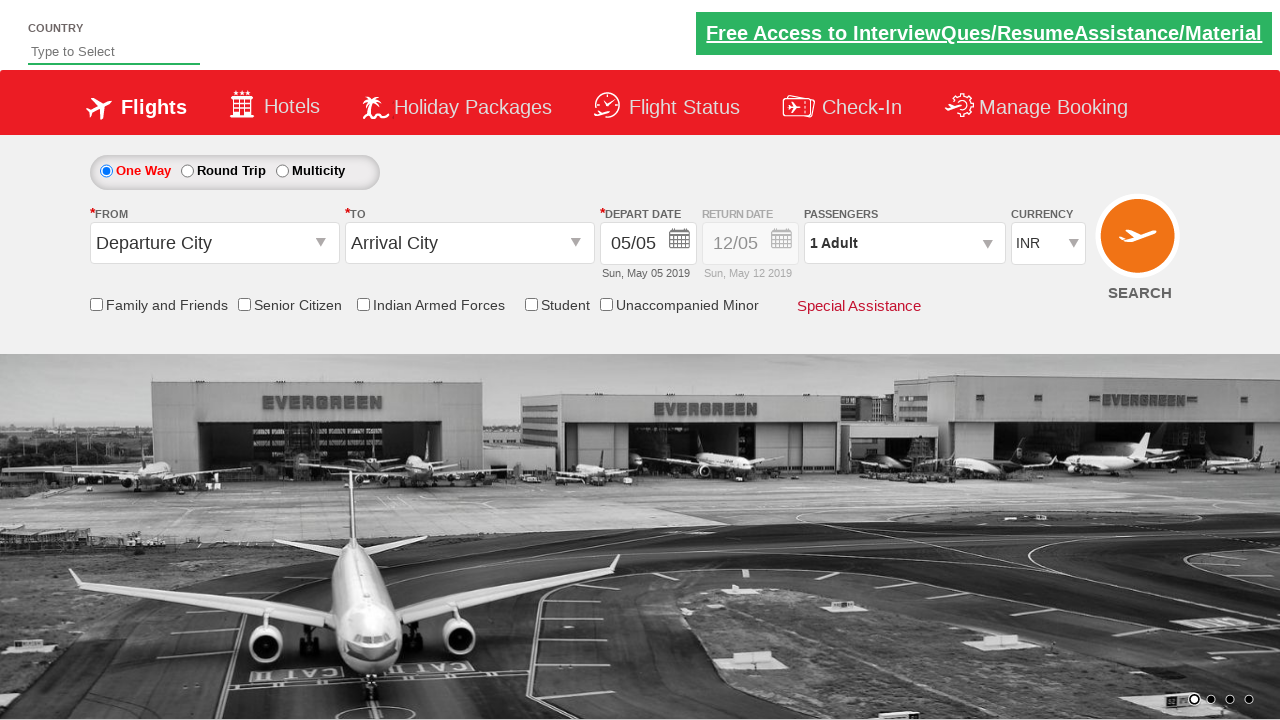

Verified child page loaded by confirming links are present
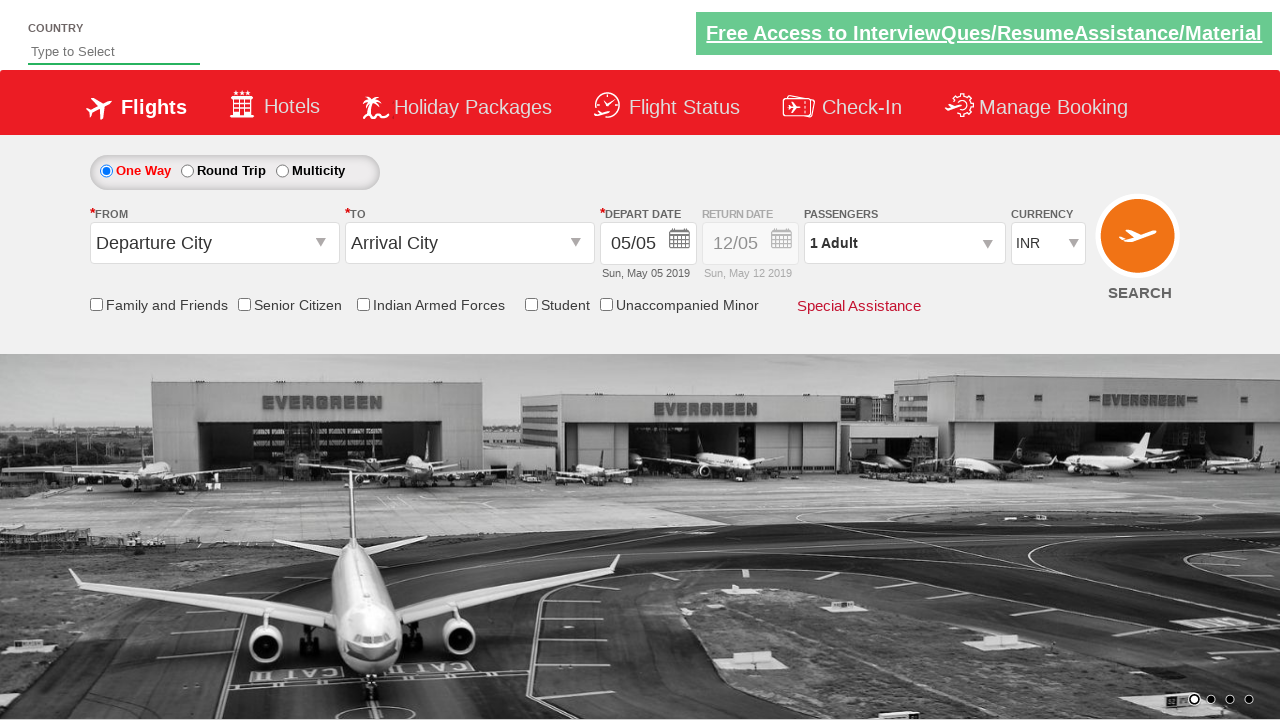

Closed child window
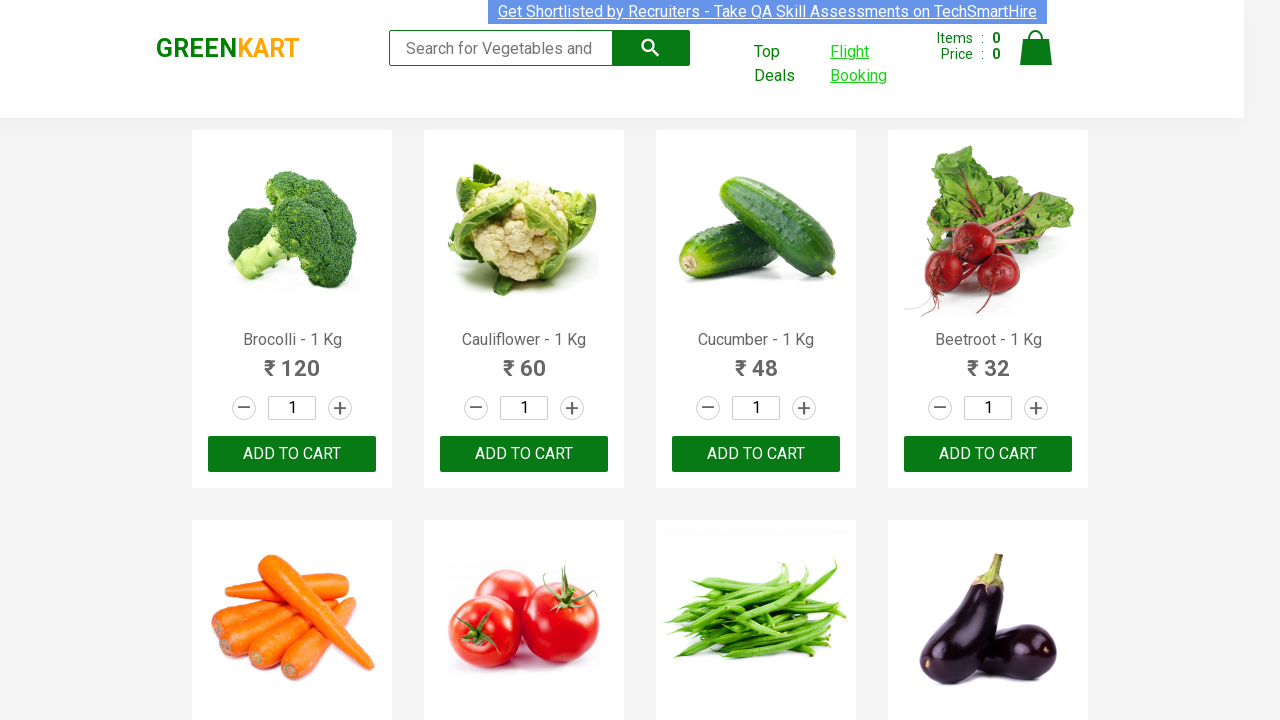

Verified parent window is still accessible by confirming Flight Booking link is present
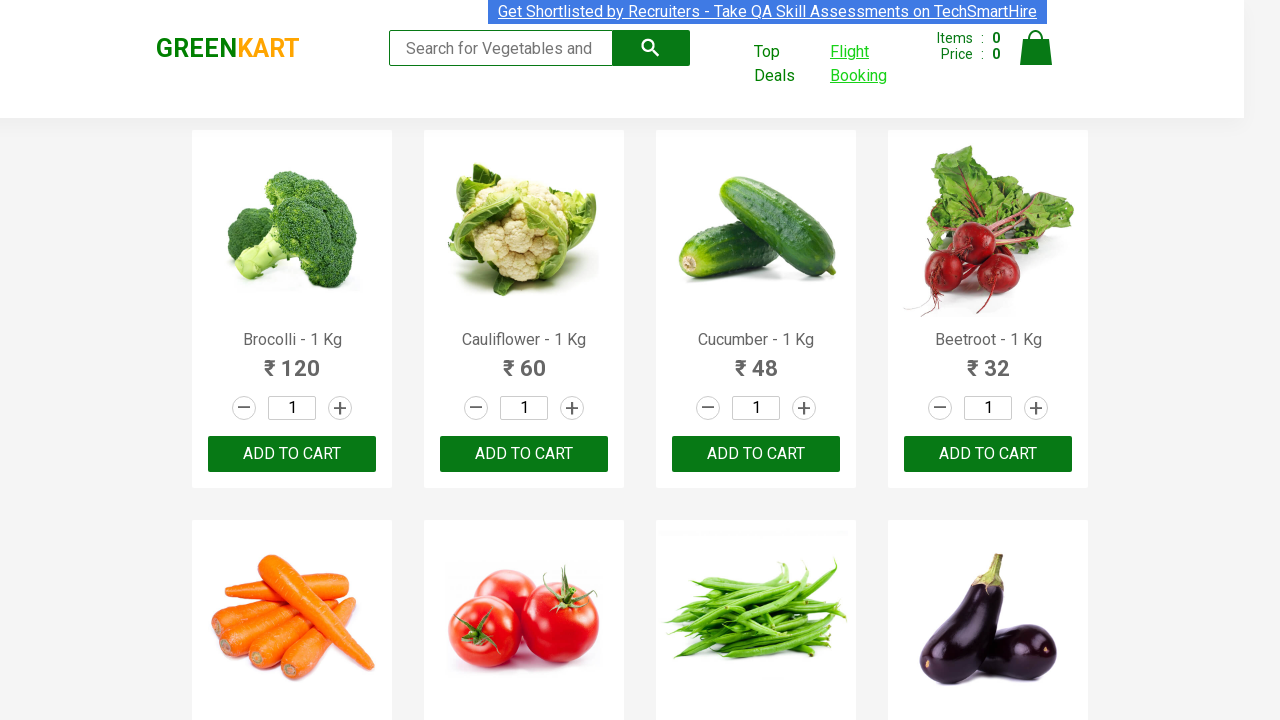

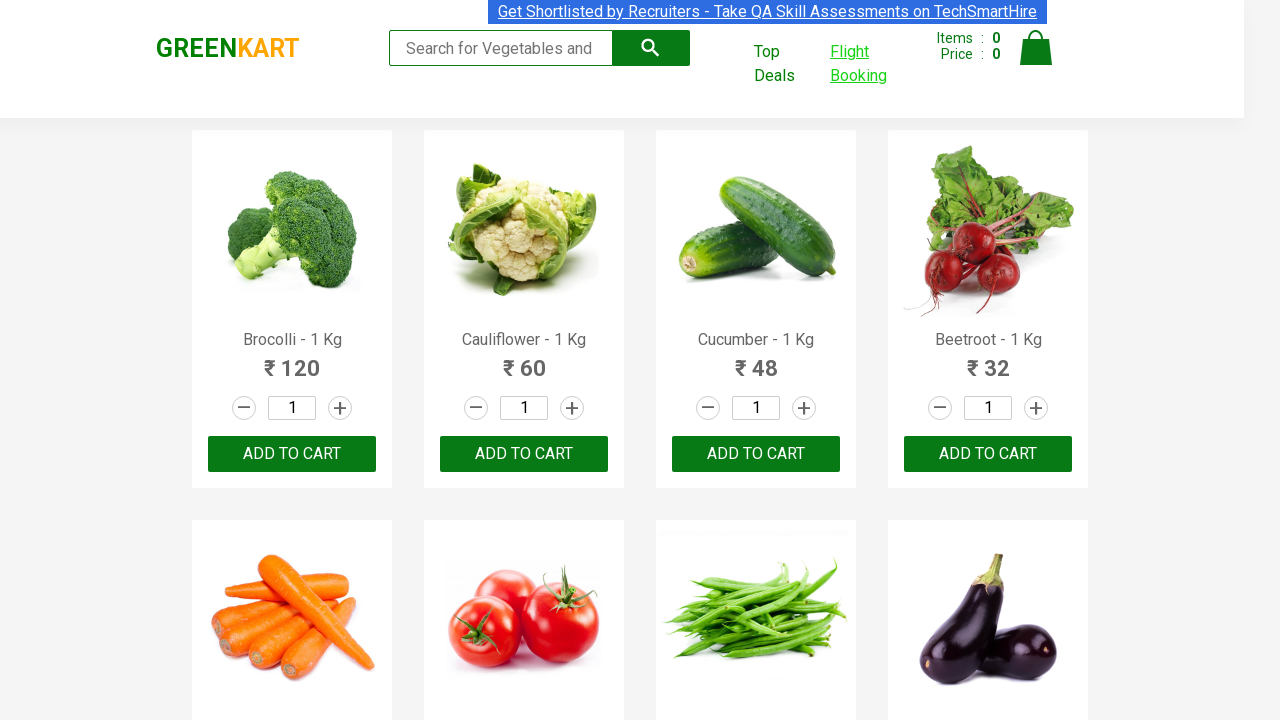